Tests the complete checkout process on DemoBlaze e-commerce site by navigating to laptops, adding a MacBook Air to cart, proceeding to checkout, filling in customer and payment details, and verifying the purchase confirmation.

Starting URL: https://www.demoblaze.com/

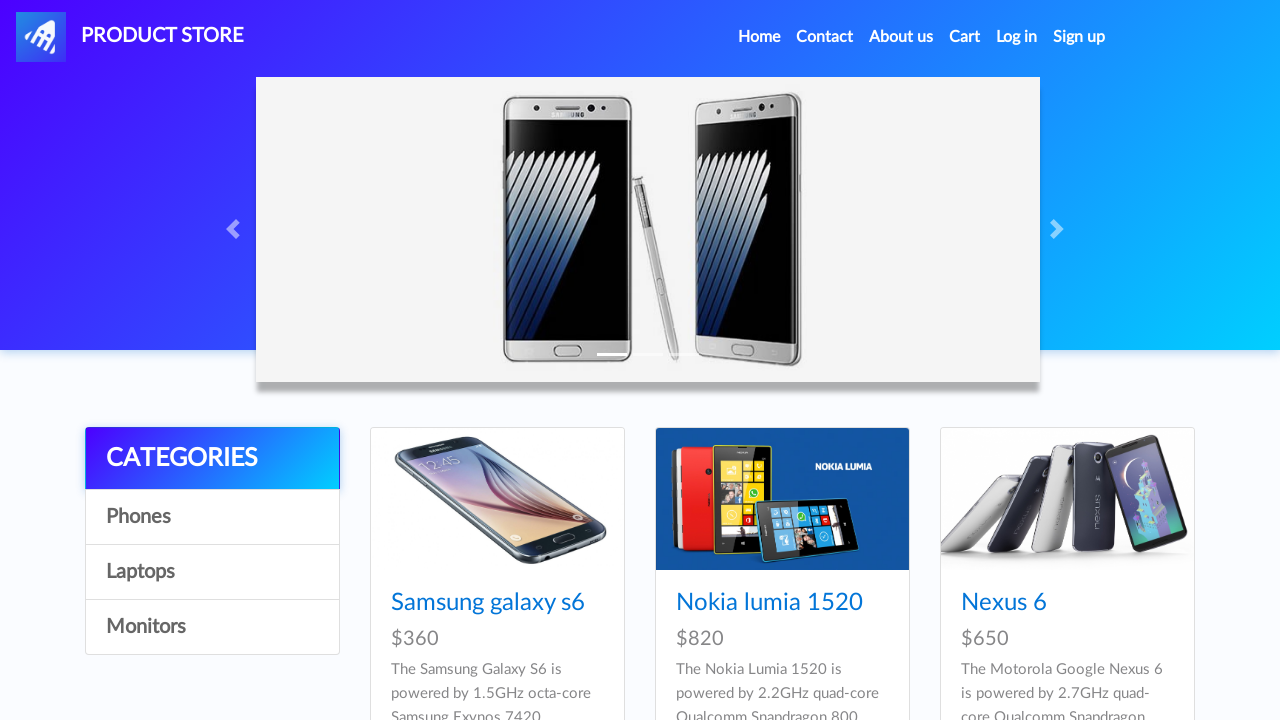

Clicked on Laptops category at (212, 572) on text=Laptops
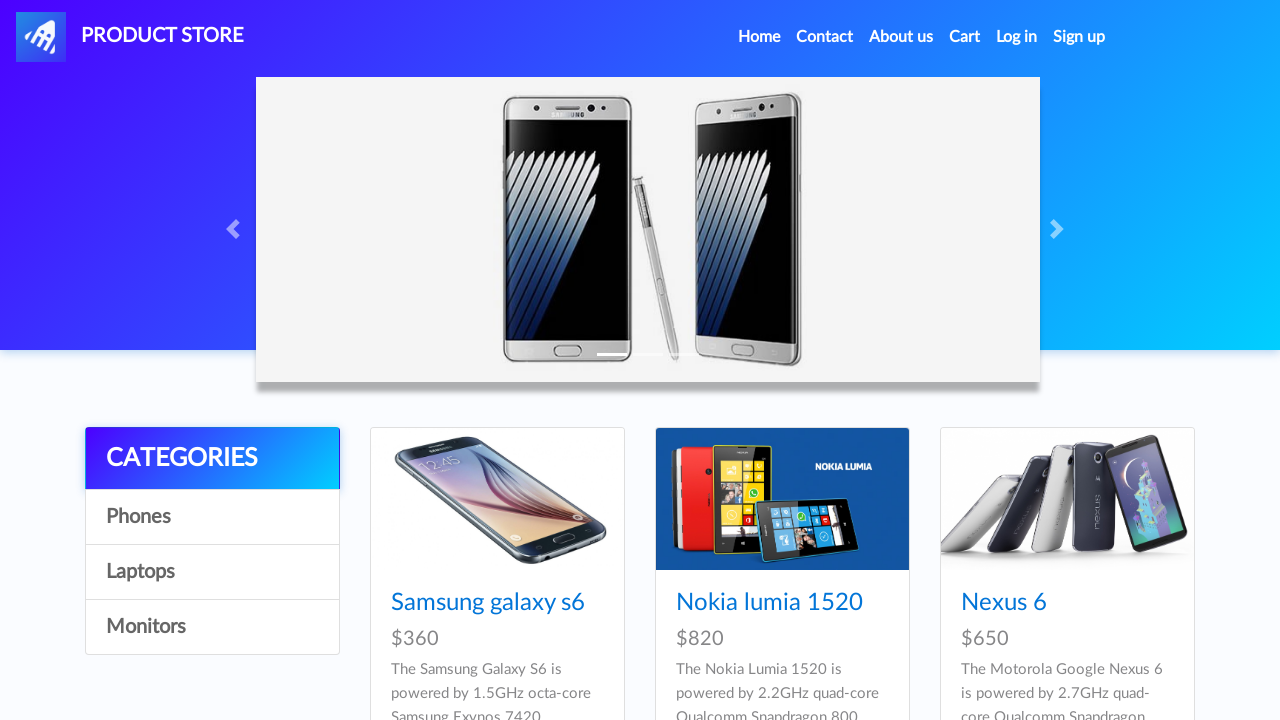

Waited for Laptops category page to load
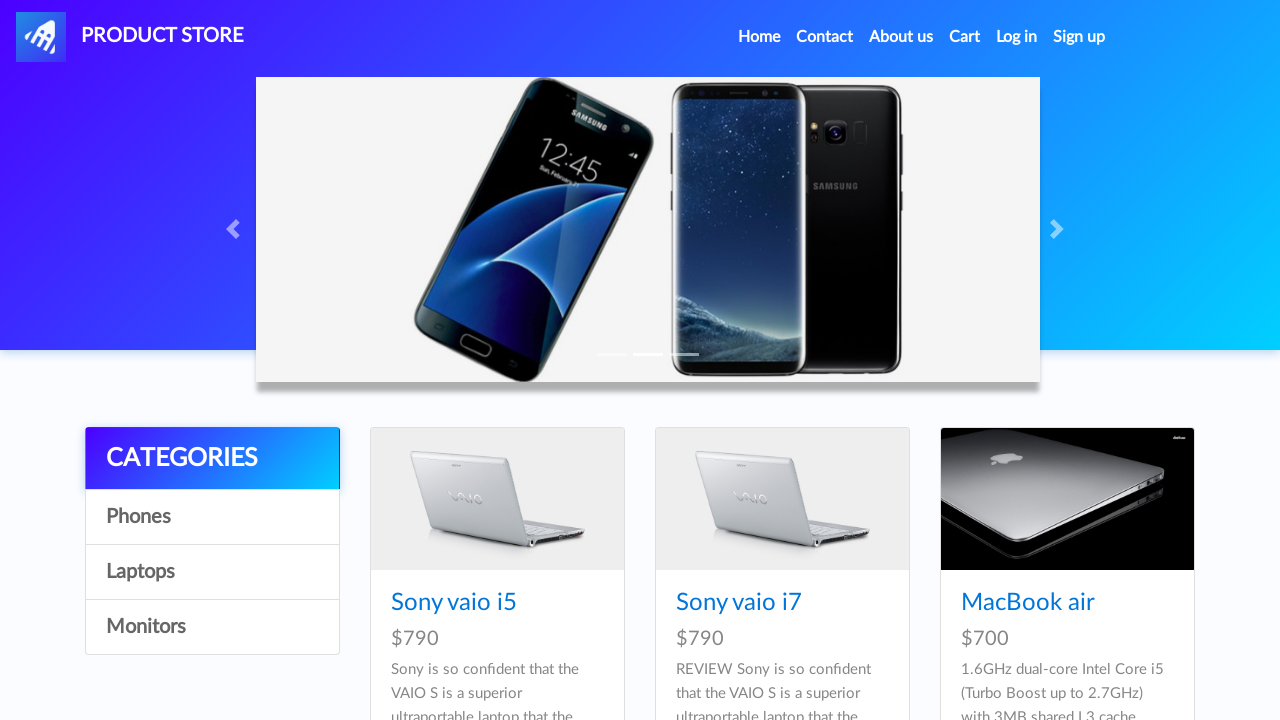

Clicked on MacBook air product at (1028, 603) on text=MacBook air
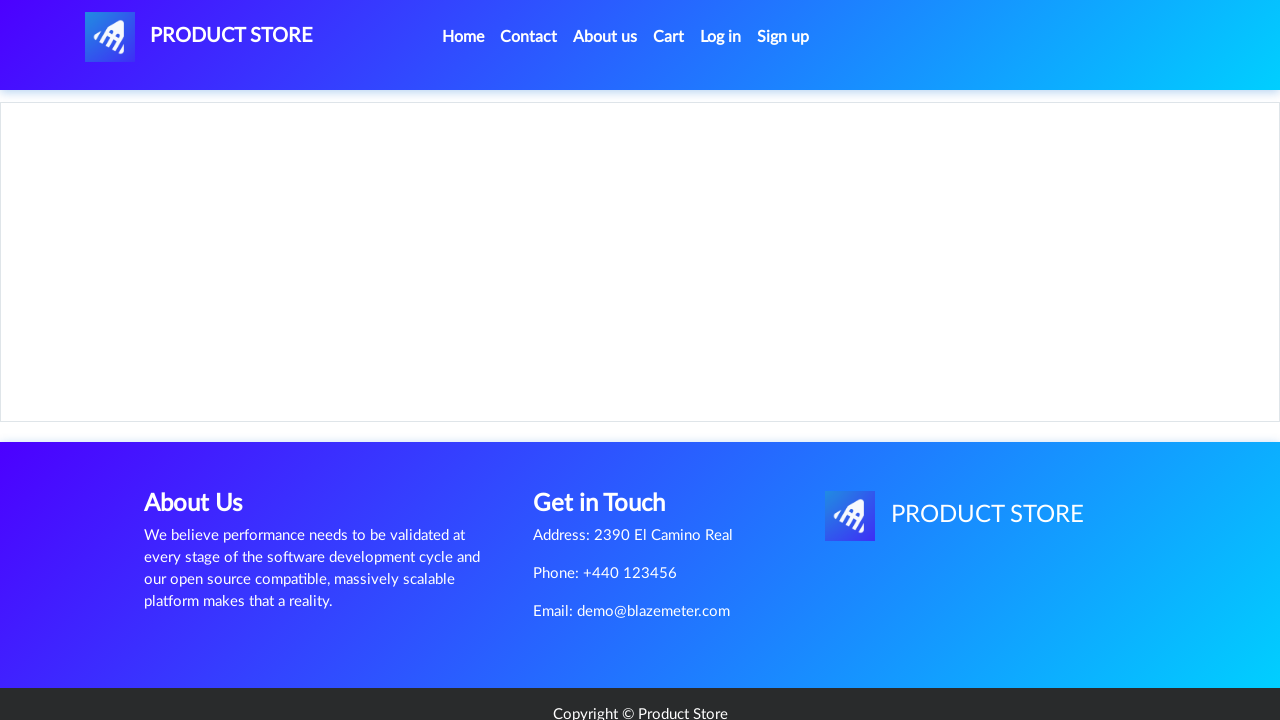

Waited for MacBook air product details to load
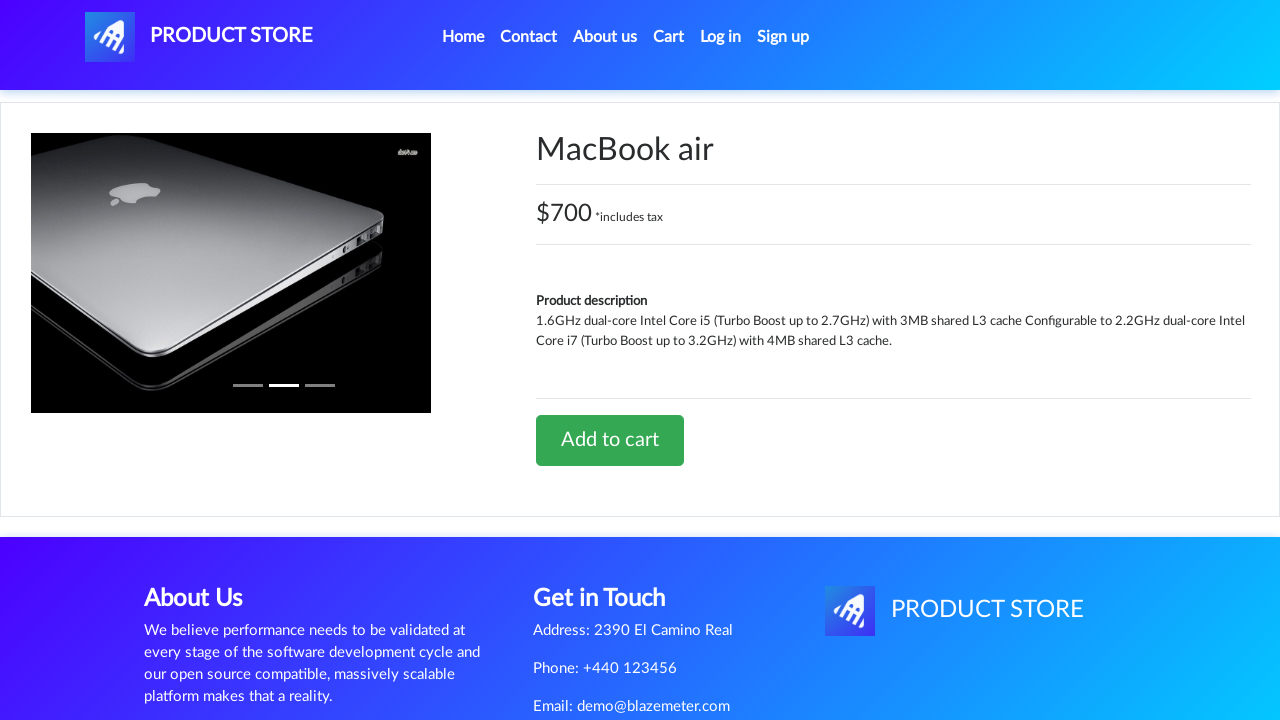

Clicked 'Add to cart' button at (610, 440) on text=Add to cart
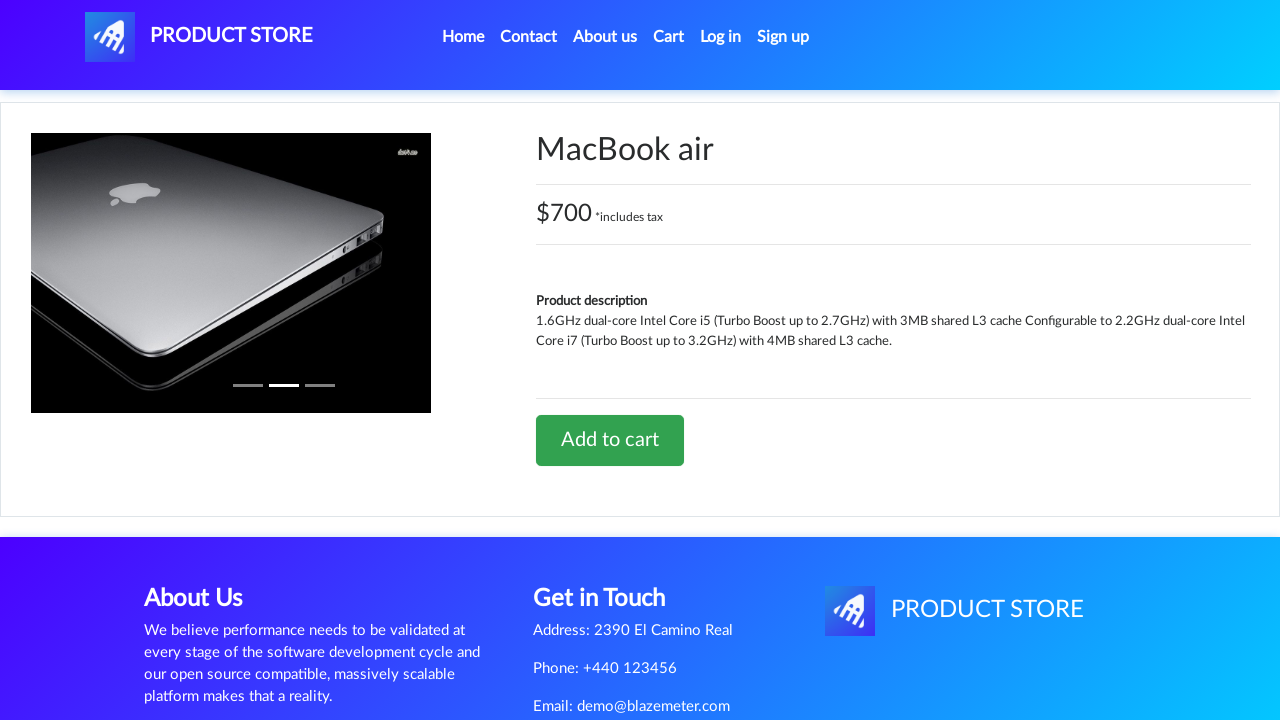

Accepted confirmation alert after adding to cart
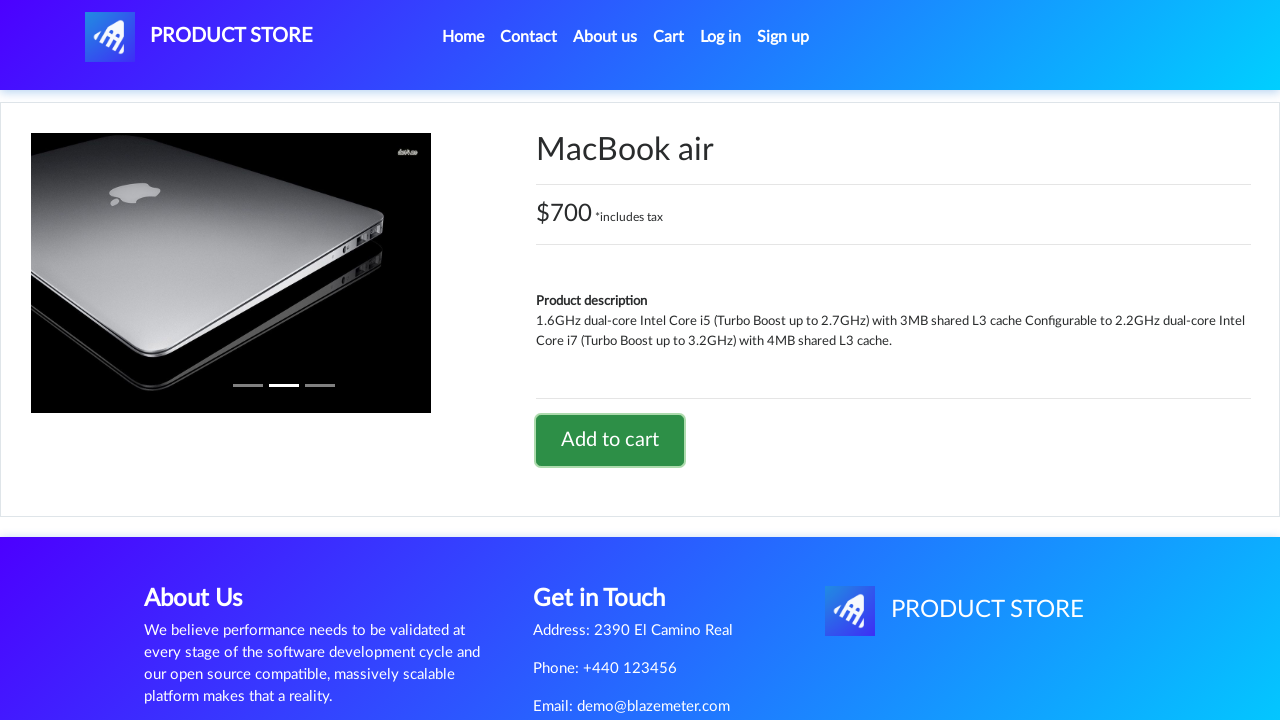

Waited for alert to close
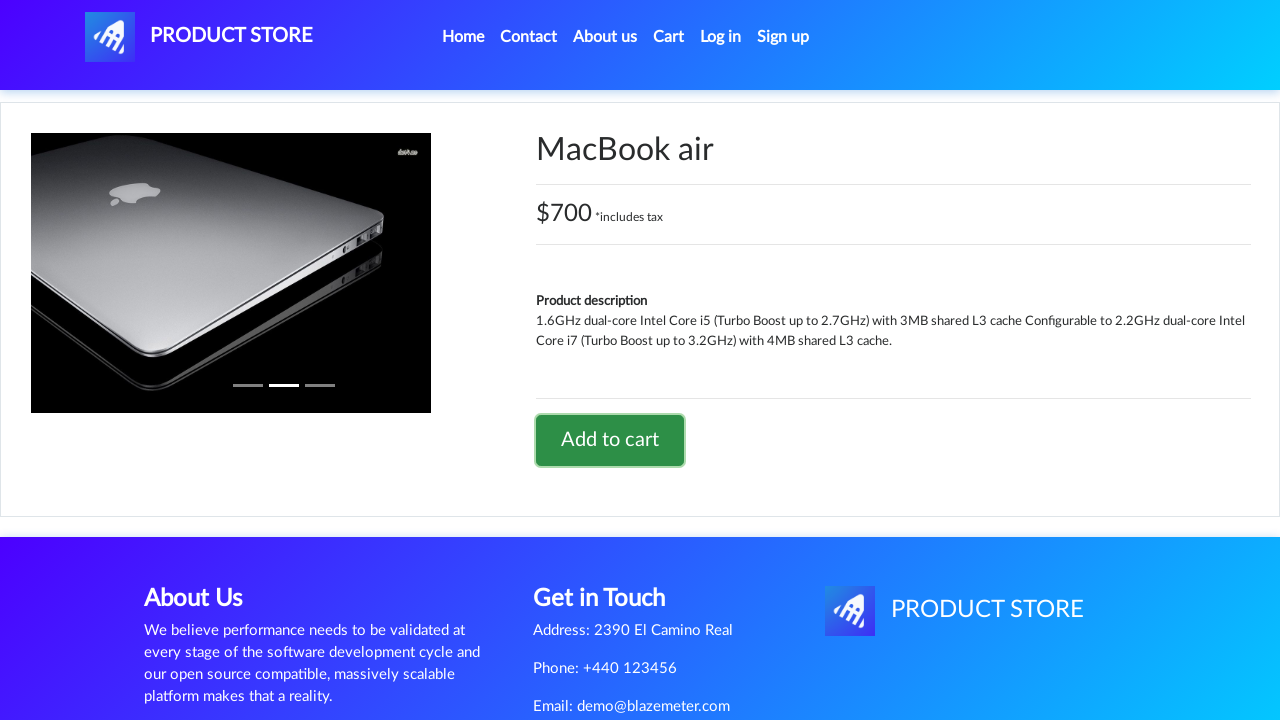

Clicked on cart icon to view cart at (669, 37) on #cartur
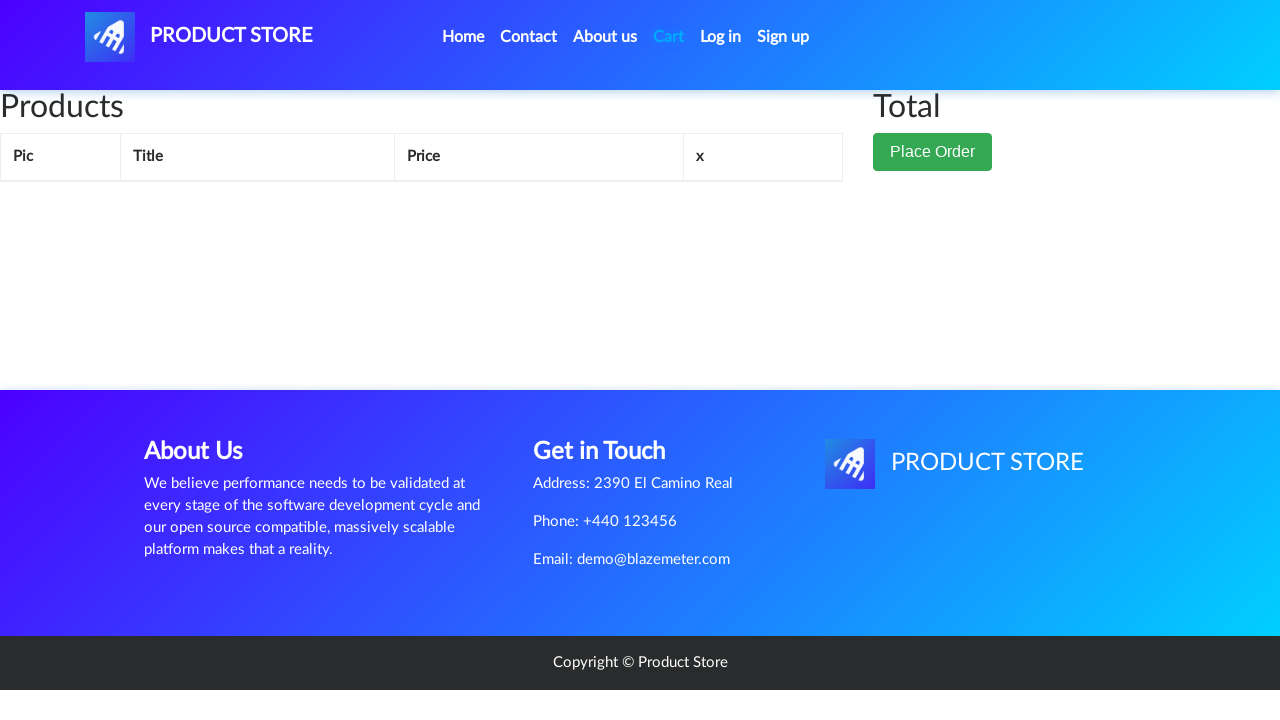

Waited for cart page to load
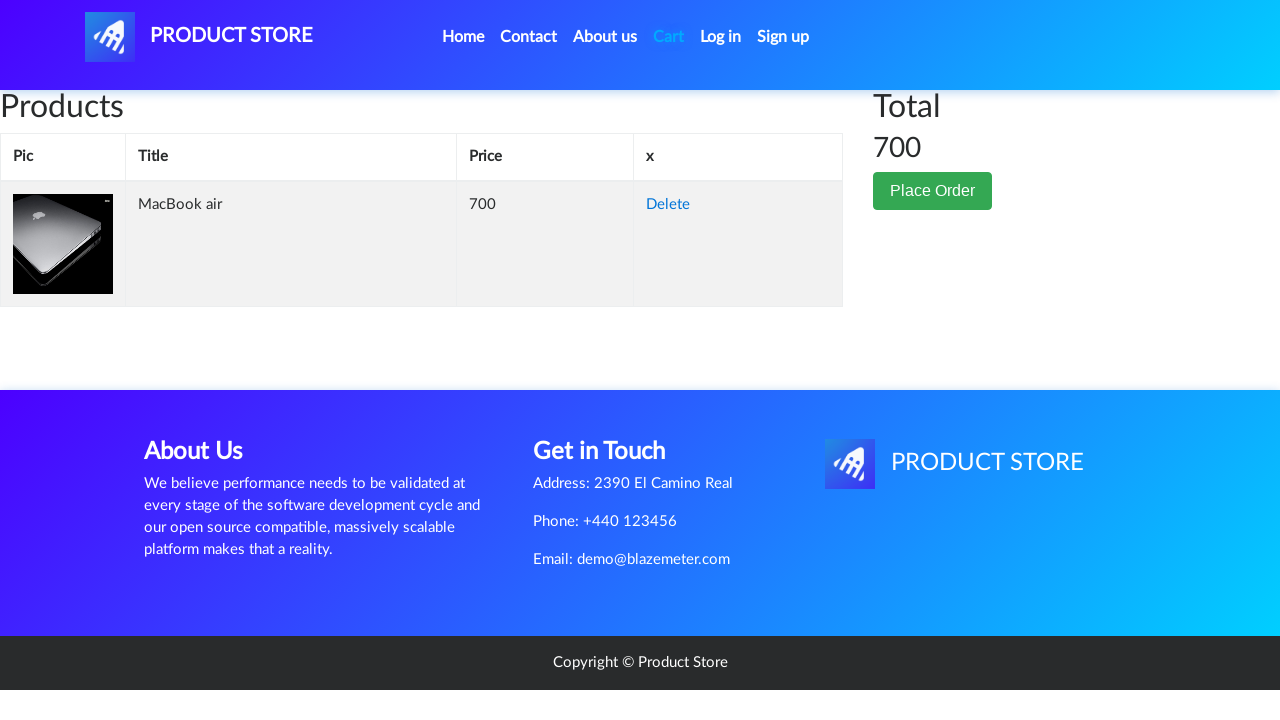

Clicked 'Place Order' button at (933, 191) on button[data-target='#orderModal']
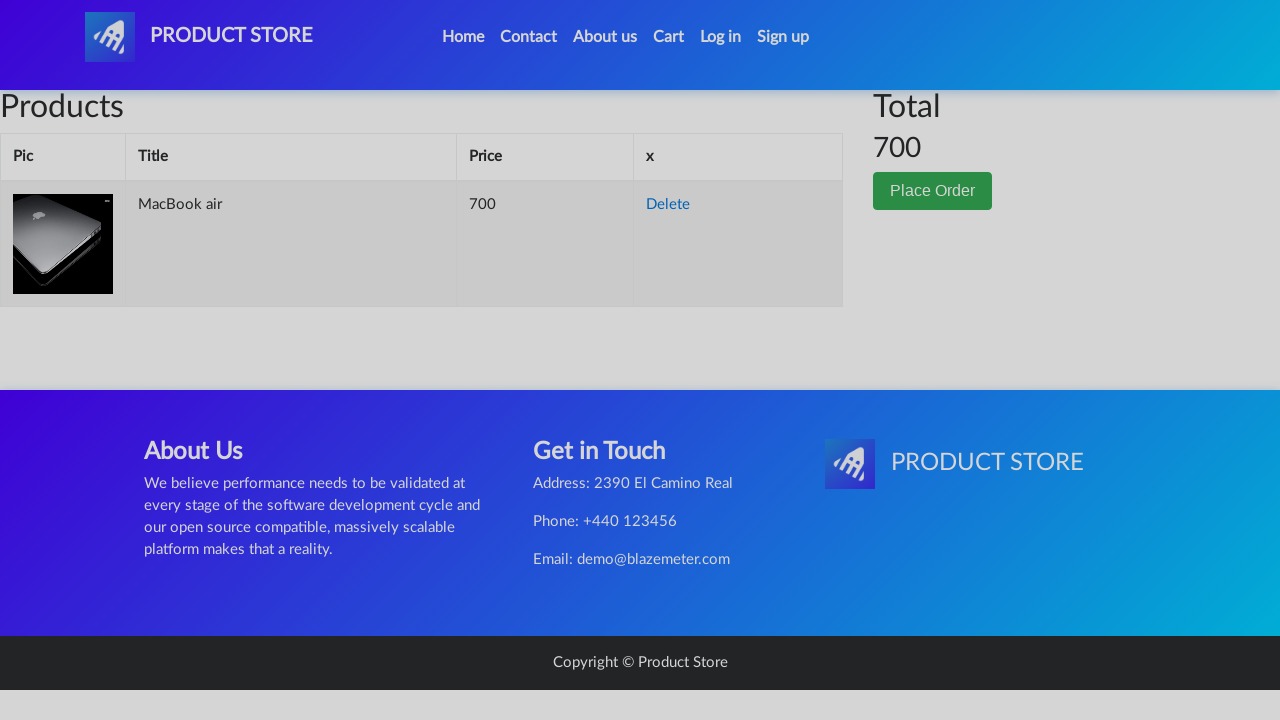

Waited for order modal to appear
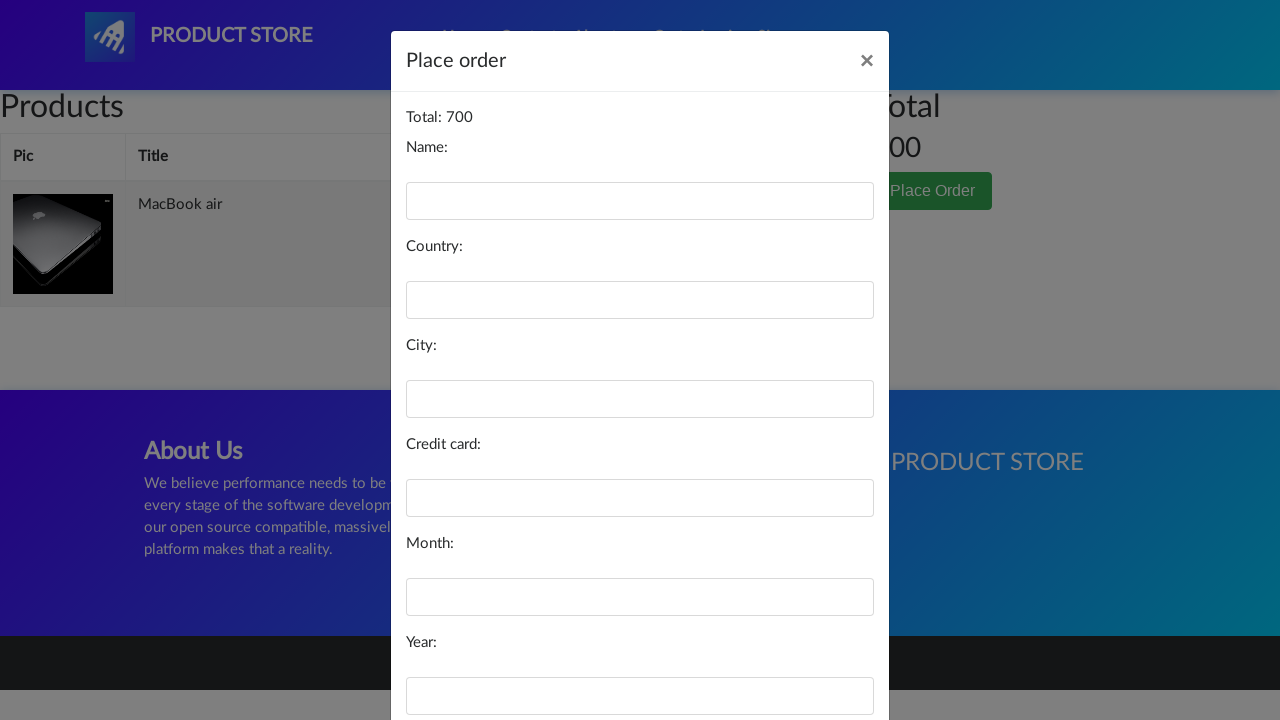

Filled in customer name: Marcus Thompson on #name
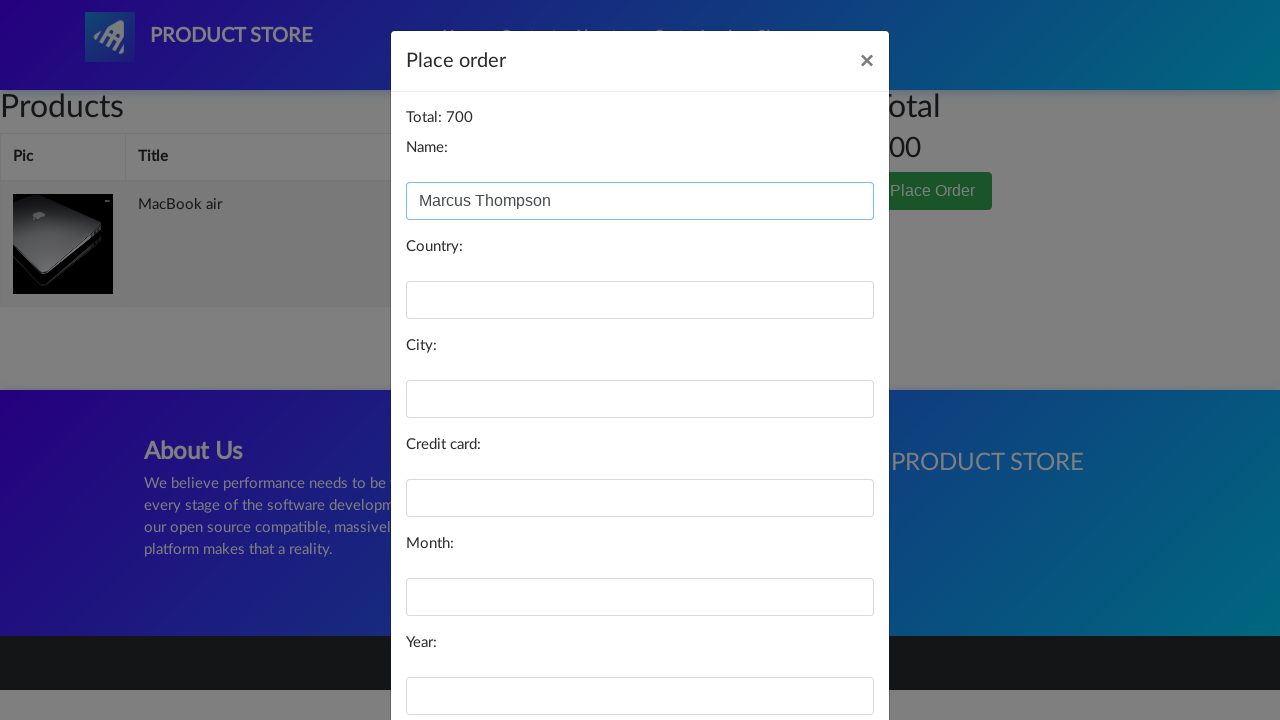

Filled in country: Canada on #country
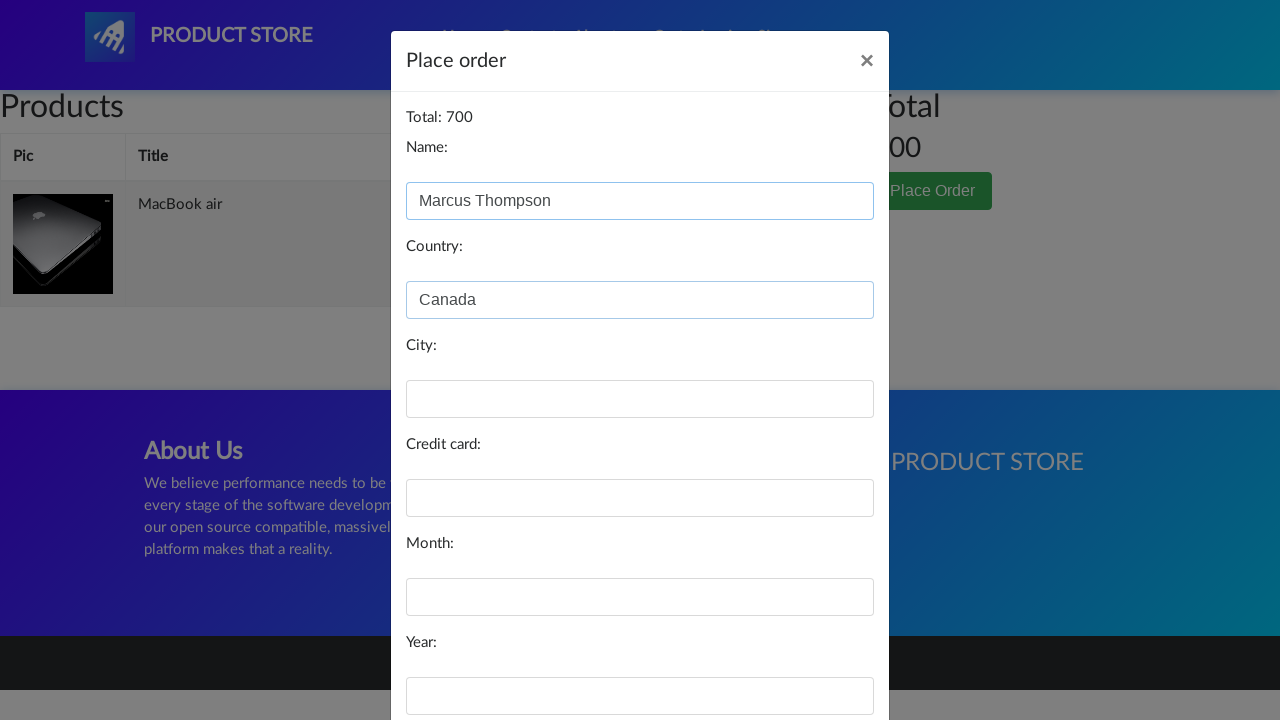

Filled in city: Toronto on #city
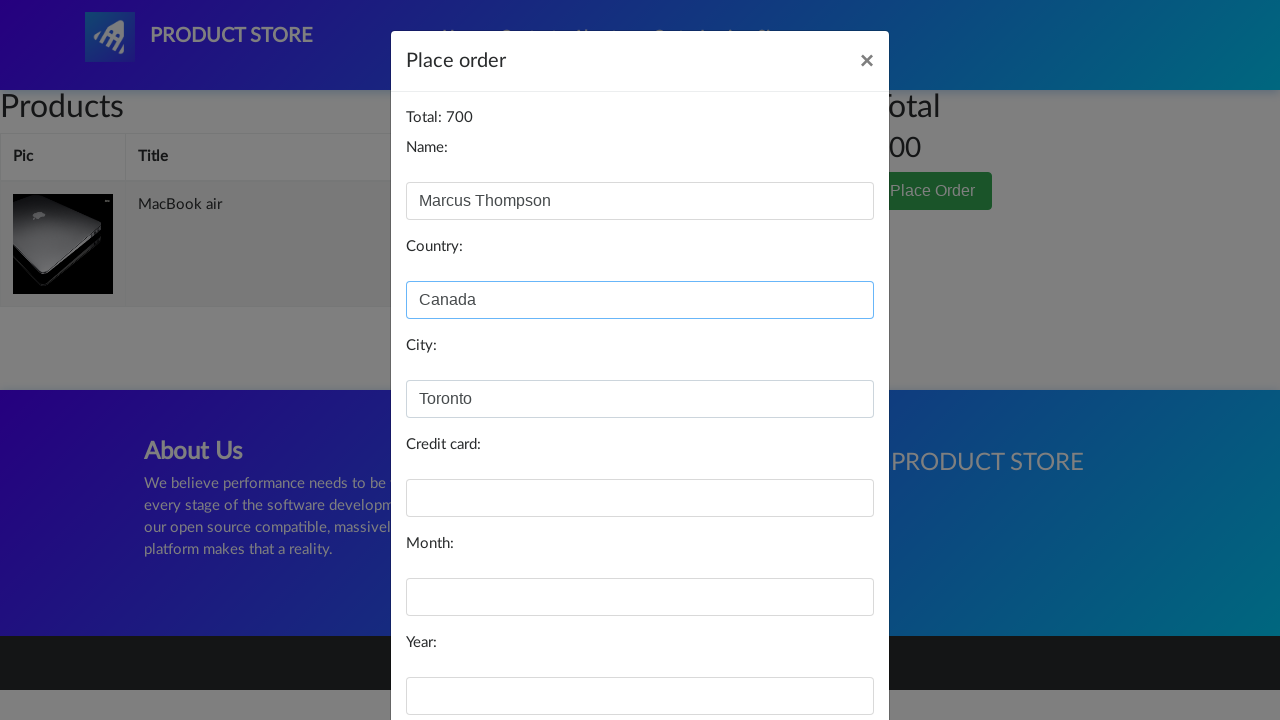

Filled in credit card number on #card
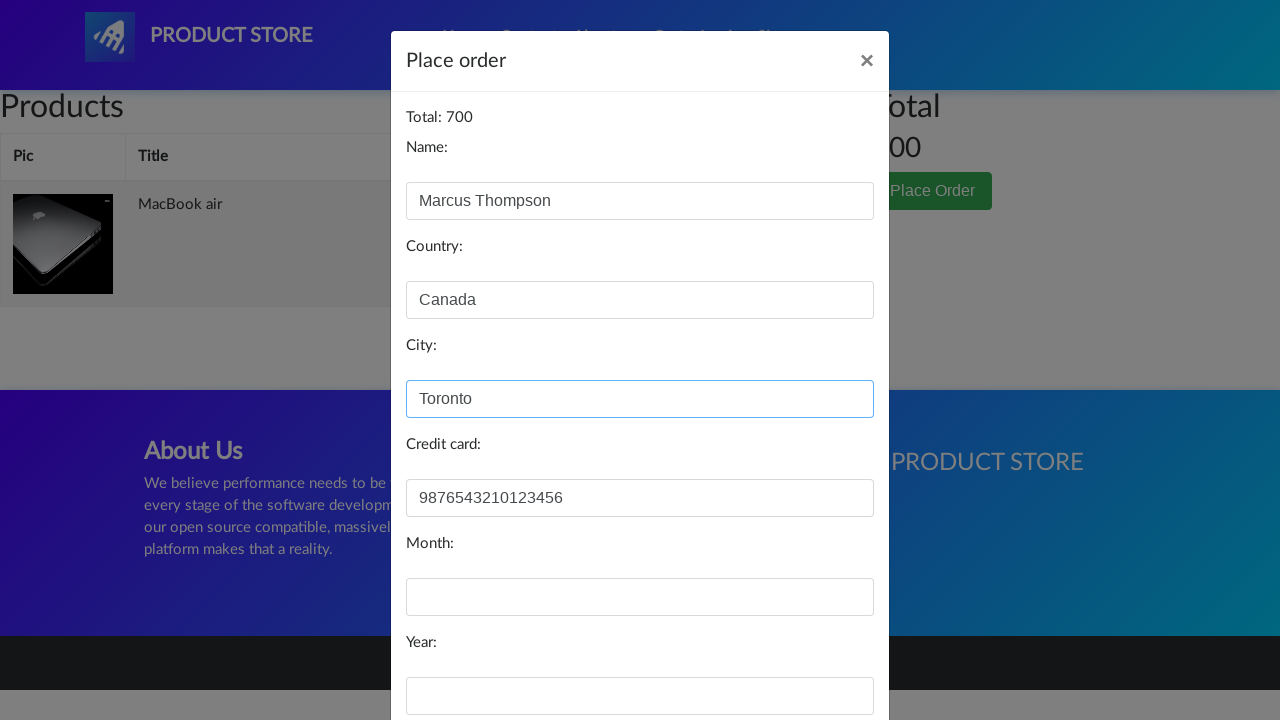

Filled in expiry month: 08 on #month
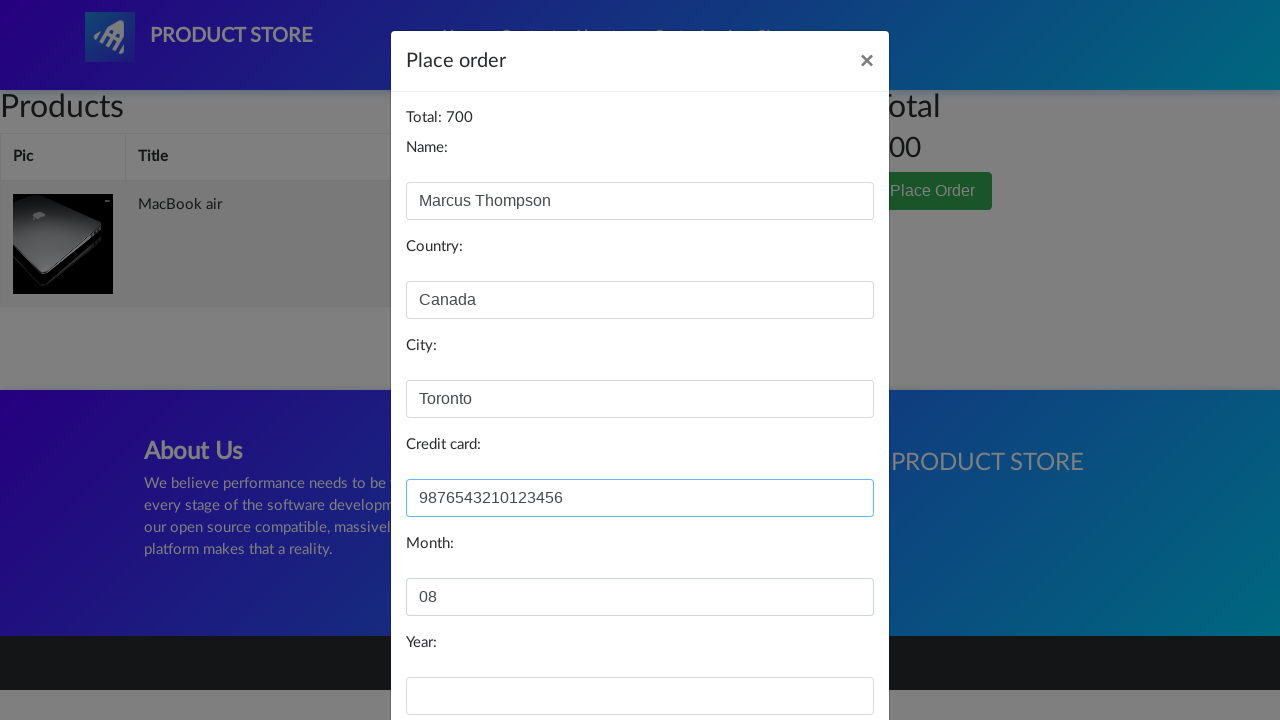

Filled in expiry year: 2027 on #year
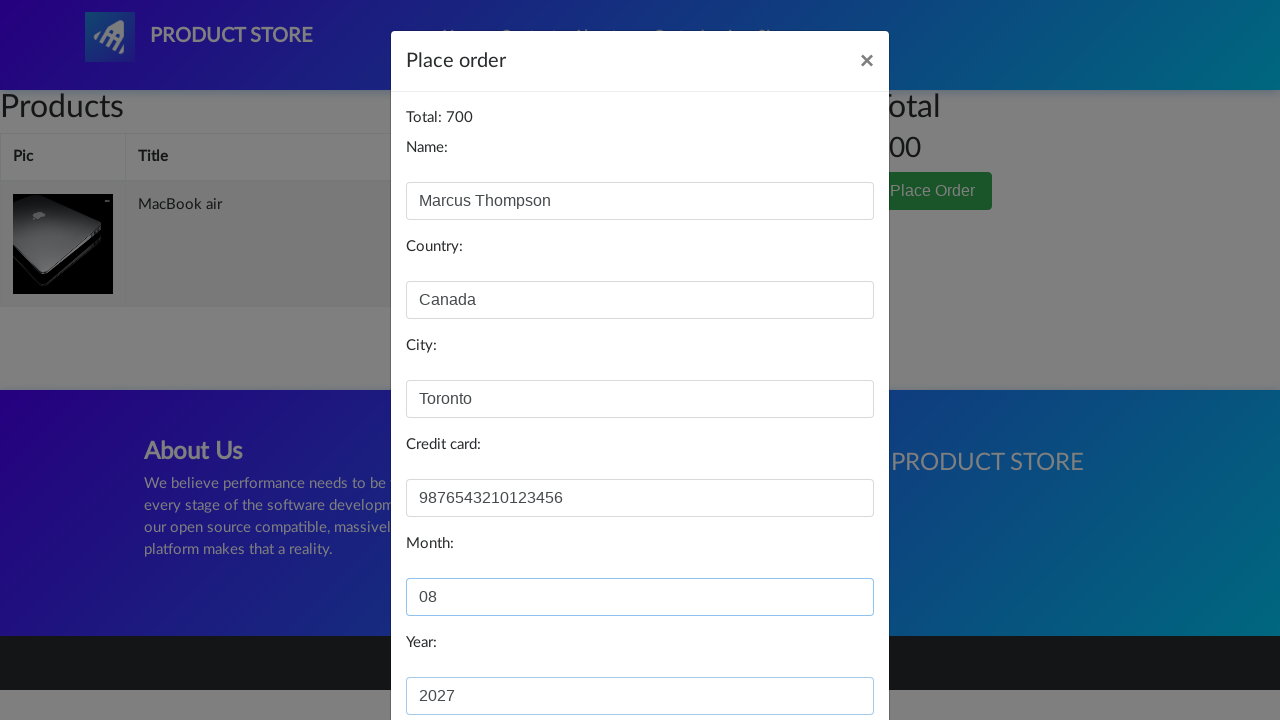

Clicked 'Purchase' button to complete order at (823, 655) on xpath=//button[text()='Purchase']
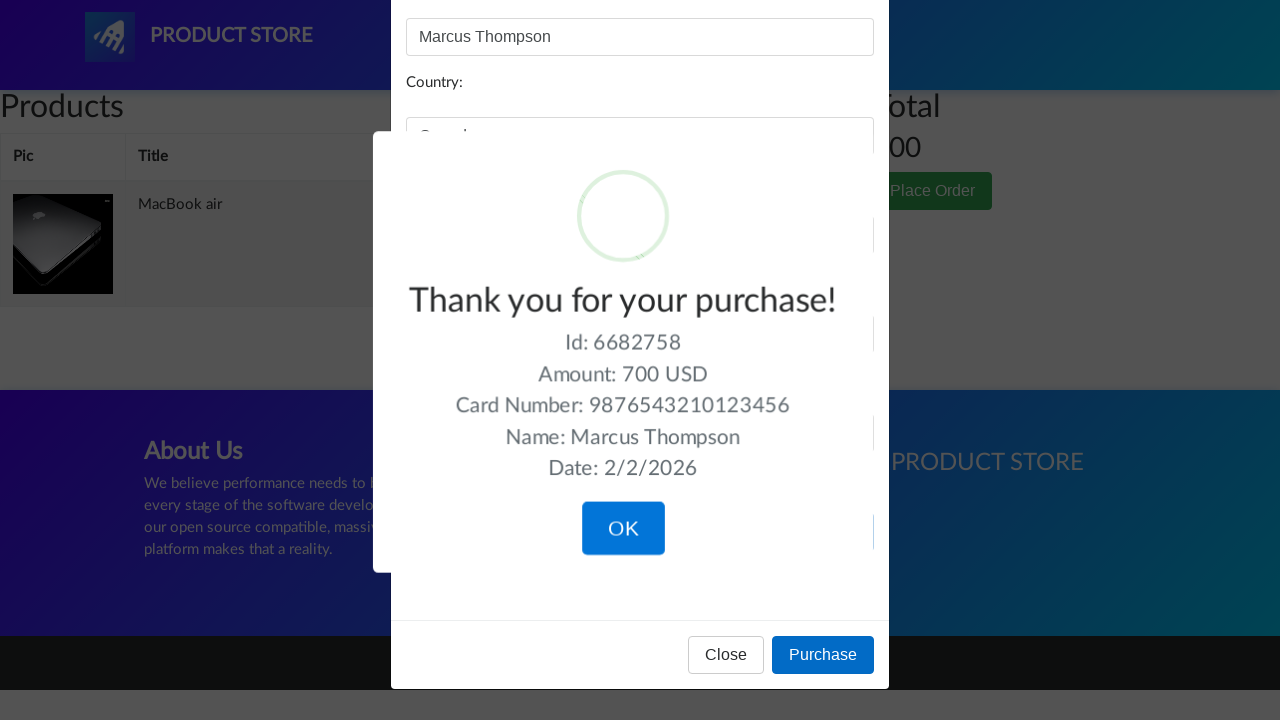

Waited for purchase confirmation response
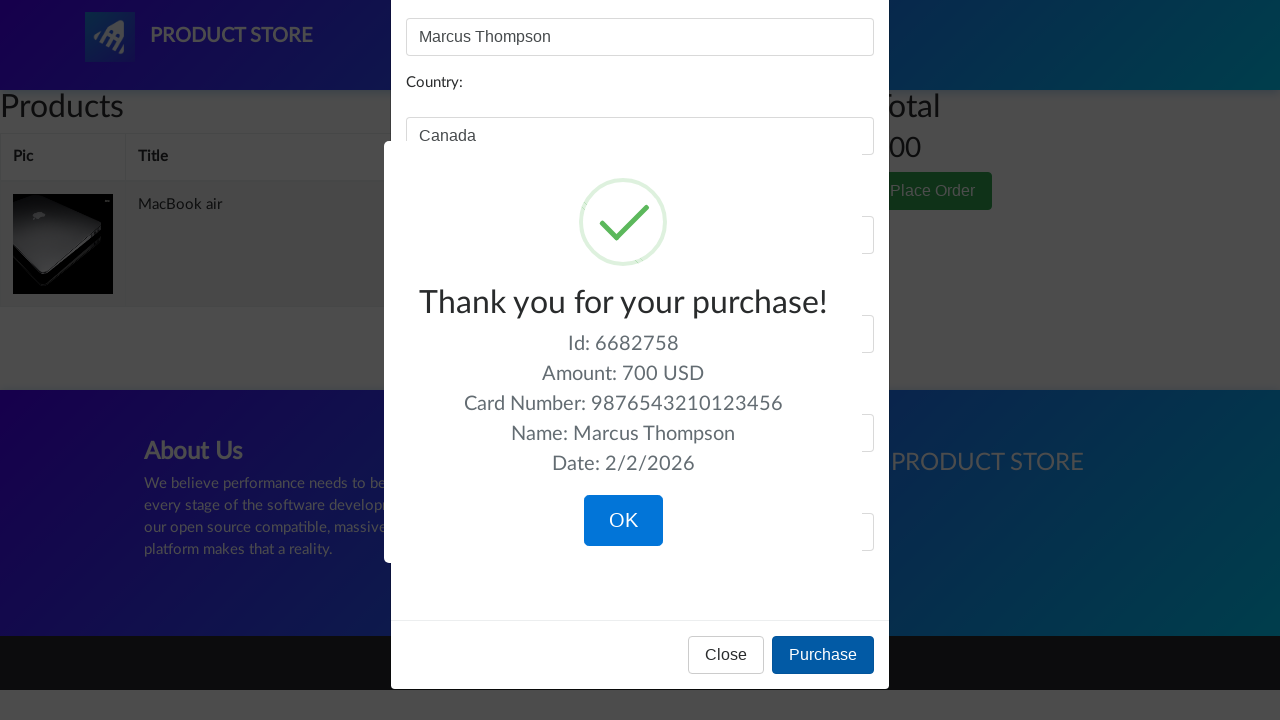

Confirmed that purchase confirmation modal is visible
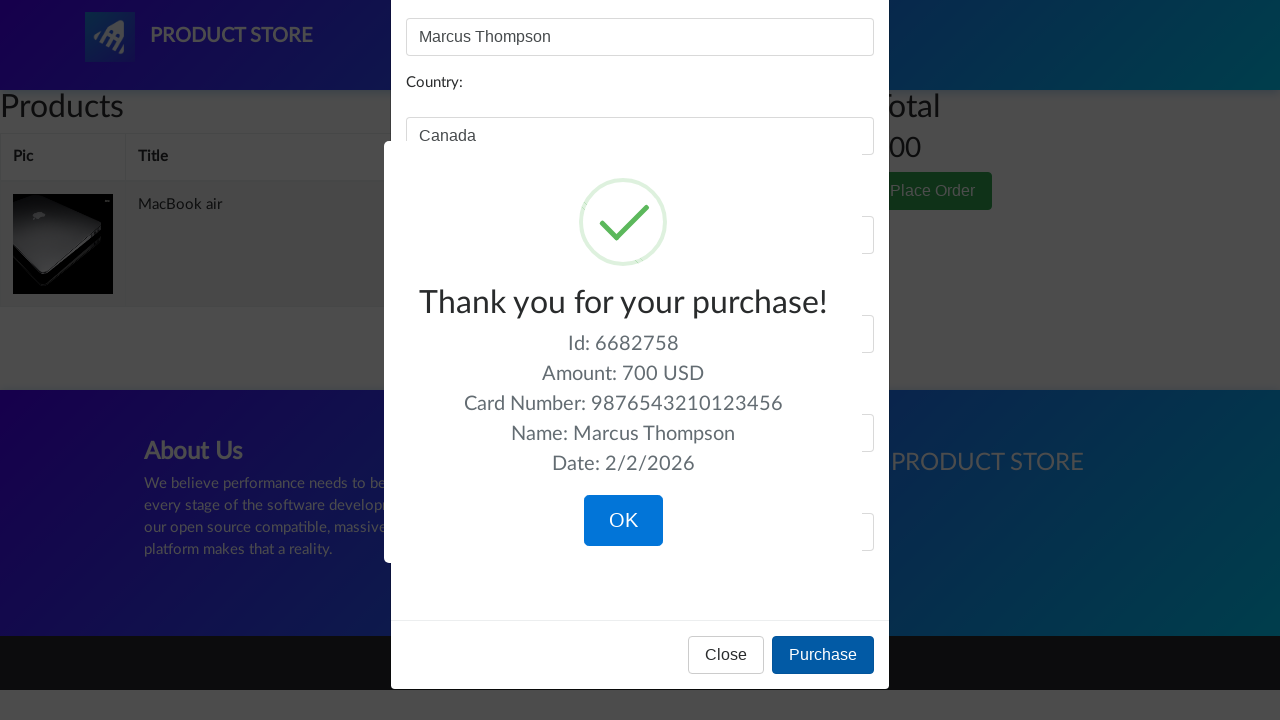

Clicked OK button to close confirmation modal - checkout process completed successfully at (623, 521) on xpath=//button[text()='OK']
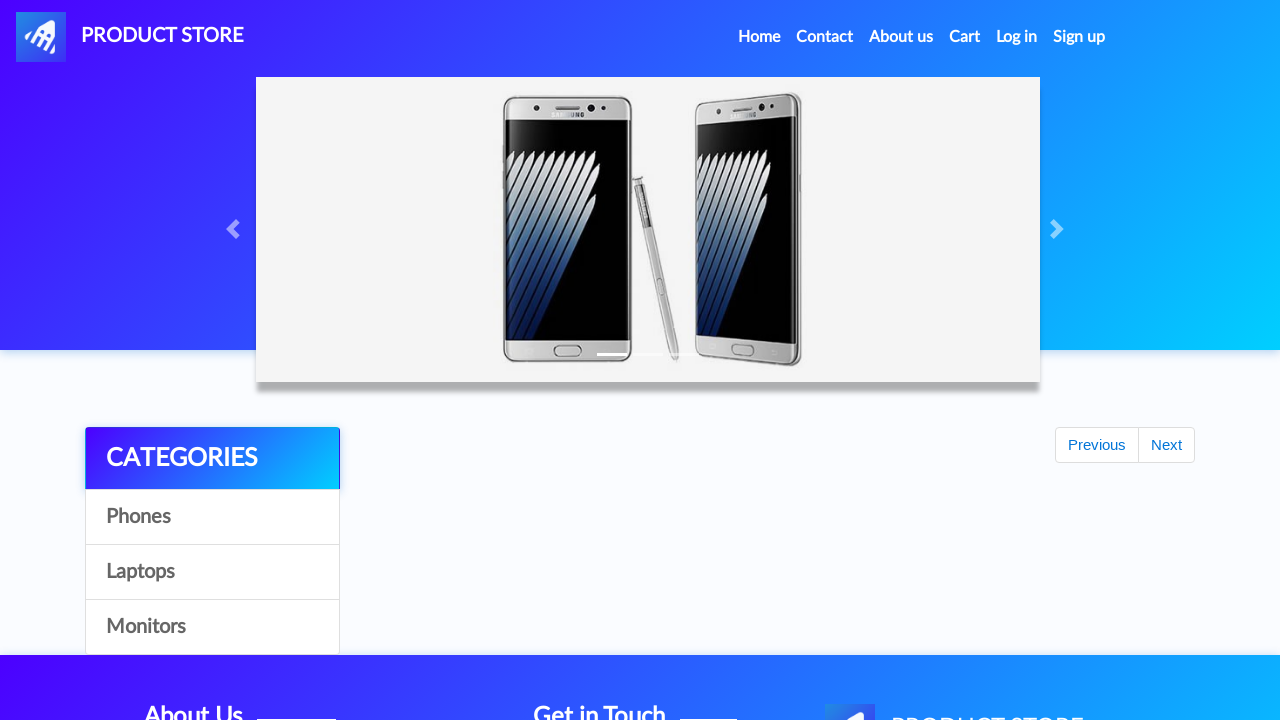

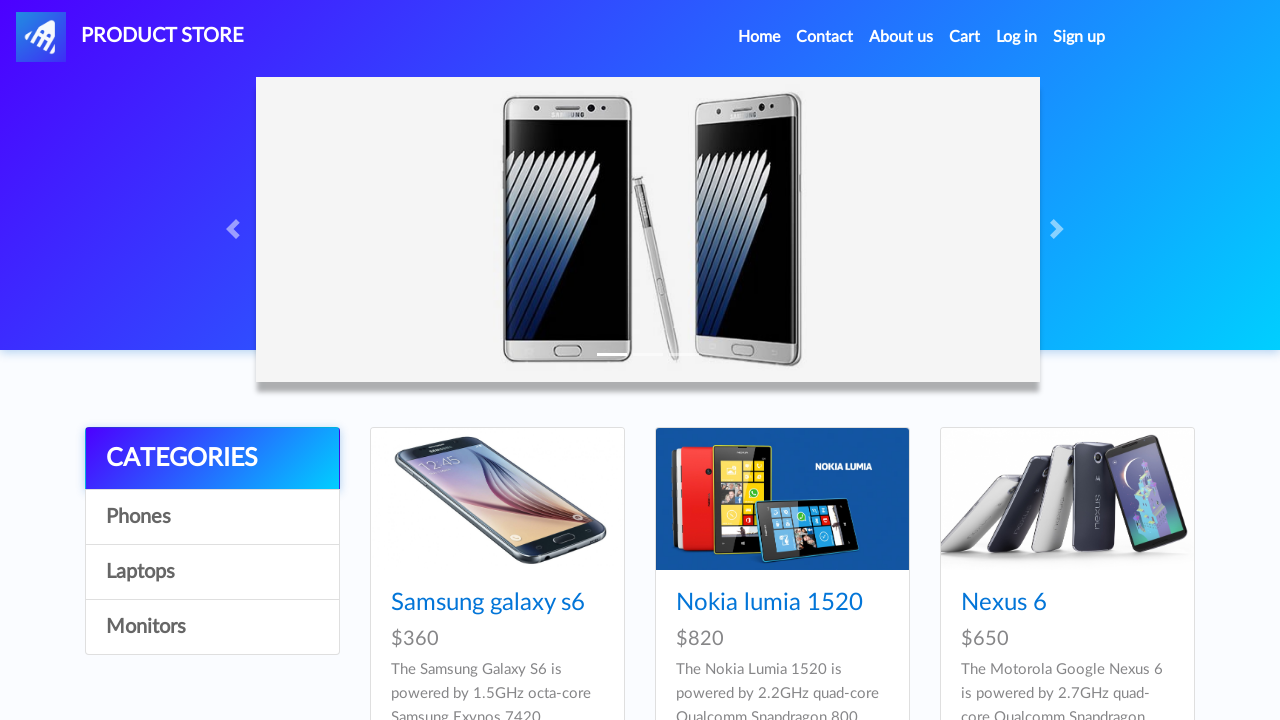